Tests that completed items are removed when the Clear completed button is clicked

Starting URL: https://demo.playwright.dev/todomvc

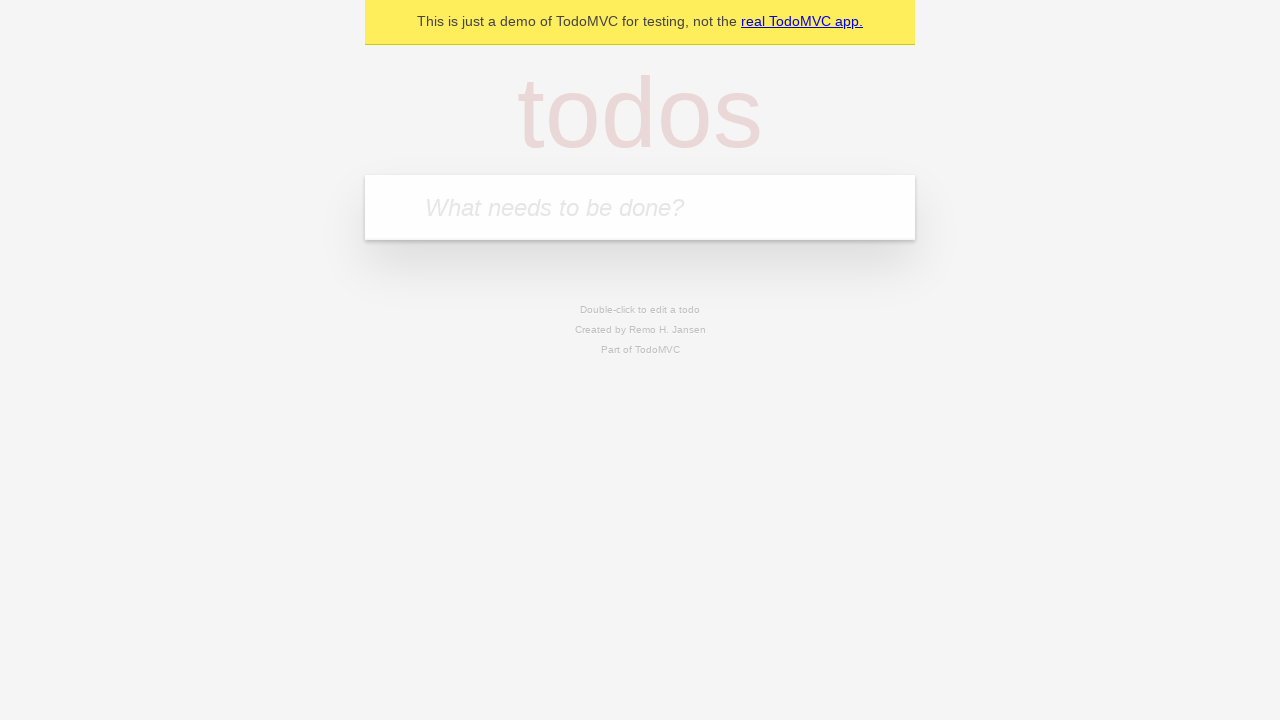

Filled todo input with 'buy some cheese' on internal:attr=[placeholder="What needs to be done?"i]
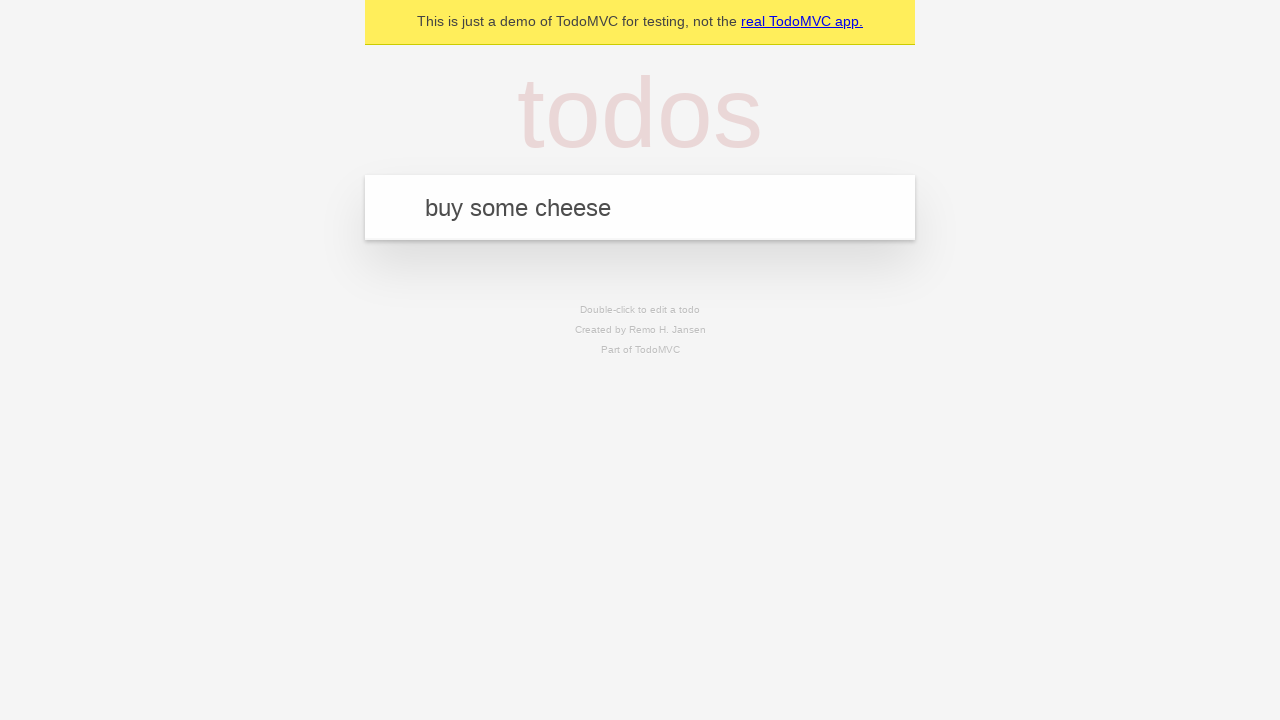

Pressed Enter to add first todo item on internal:attr=[placeholder="What needs to be done?"i]
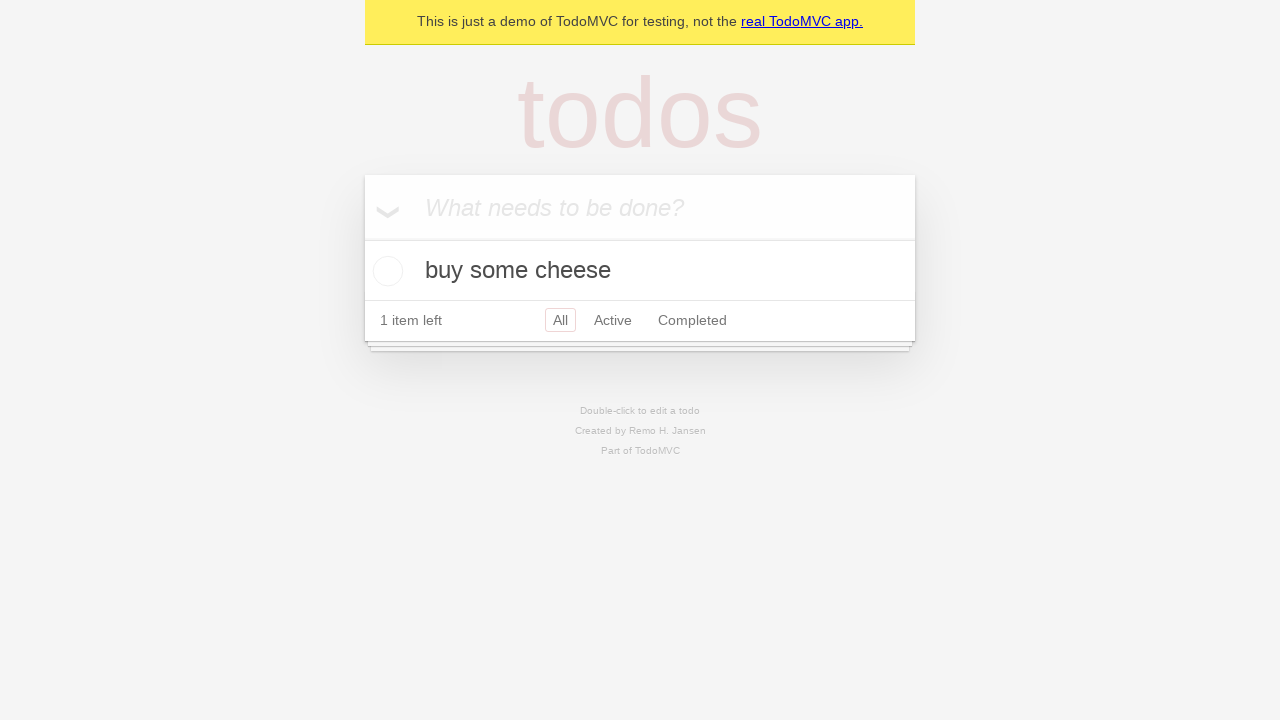

Filled todo input with 'feed the cat' on internal:attr=[placeholder="What needs to be done?"i]
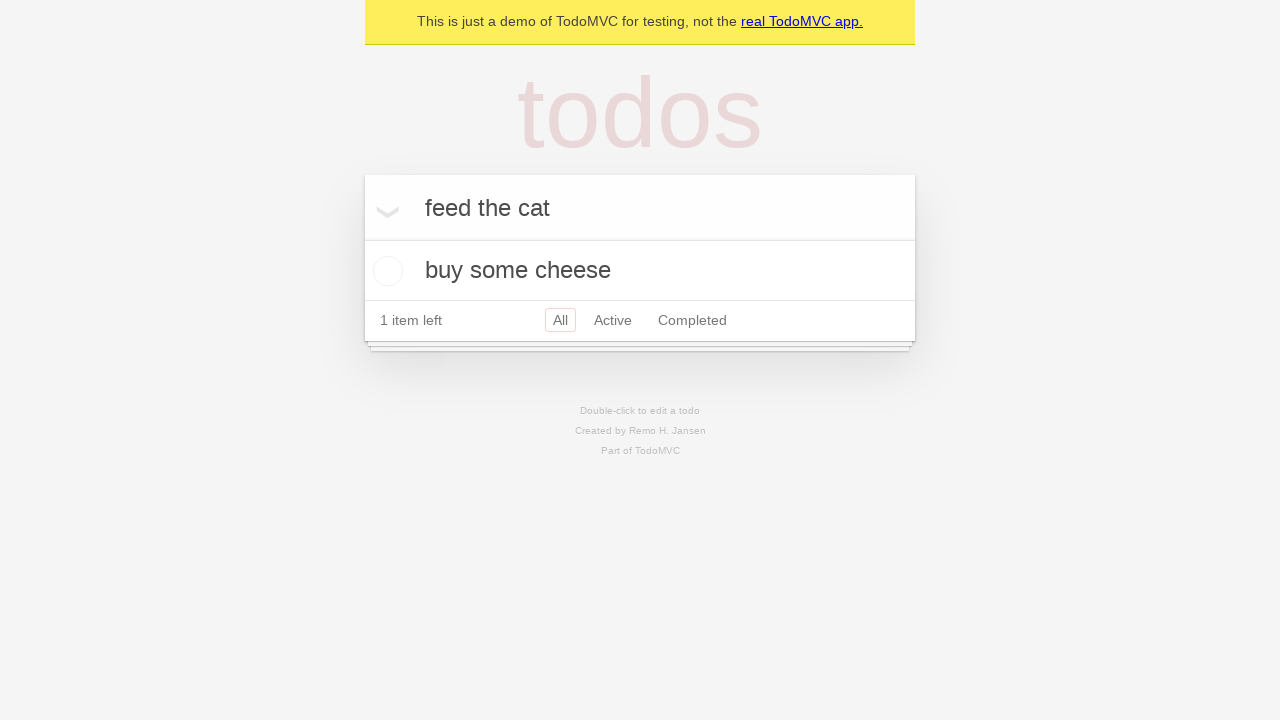

Pressed Enter to add second todo item on internal:attr=[placeholder="What needs to be done?"i]
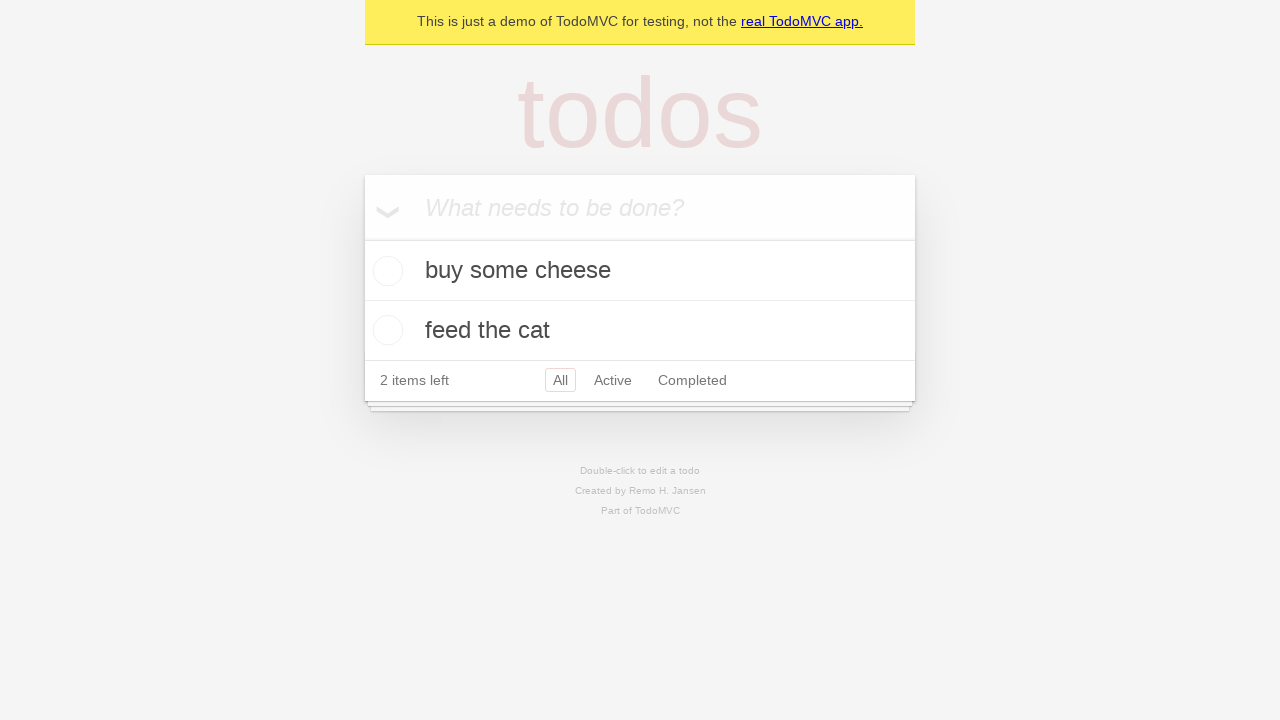

Filled todo input with 'book a doctors appointment' on internal:attr=[placeholder="What needs to be done?"i]
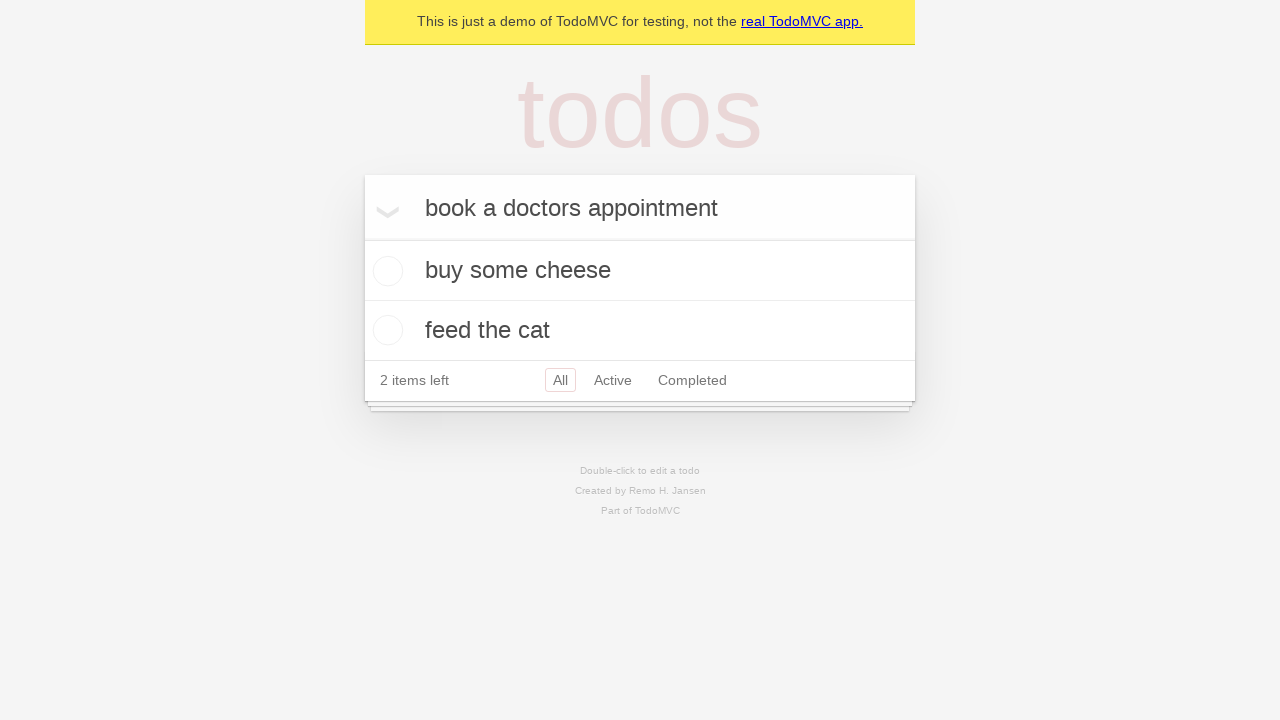

Pressed Enter to add third todo item on internal:attr=[placeholder="What needs to be done?"i]
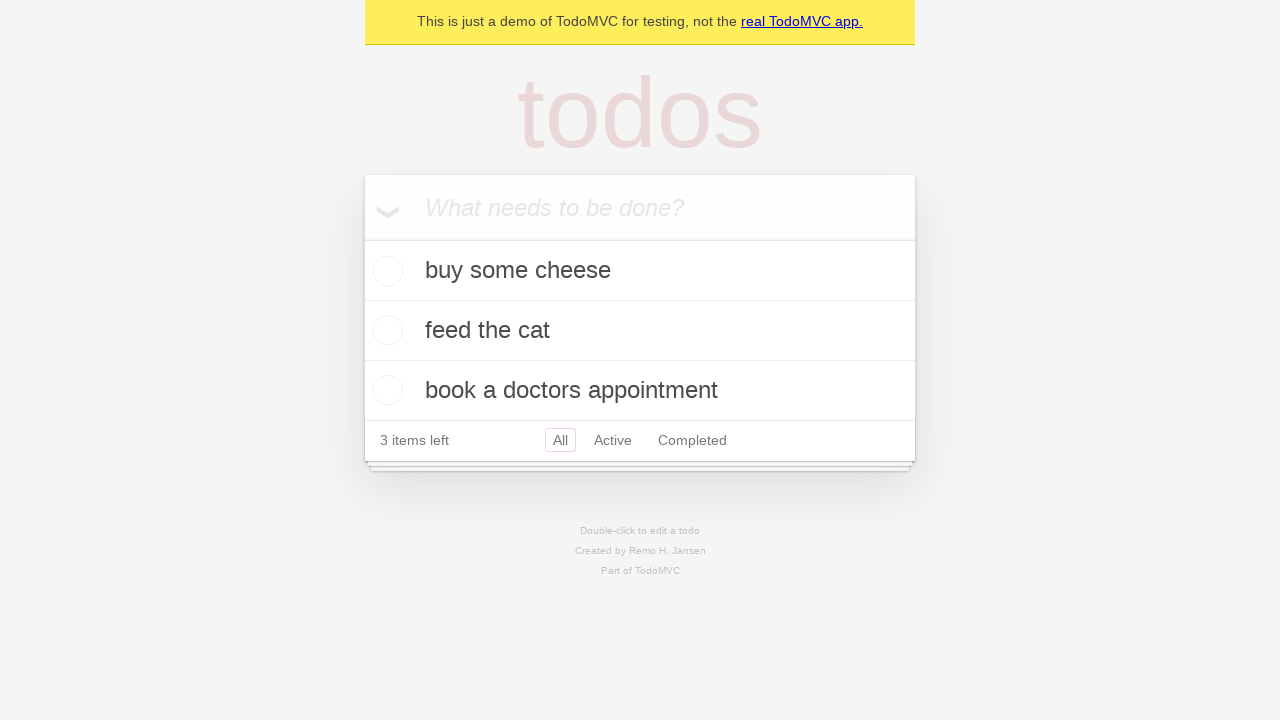

Checked the second todo item 'feed the cat' at (385, 330) on internal:testid=[data-testid="todo-item"s] >> nth=1 >> internal:role=checkbox
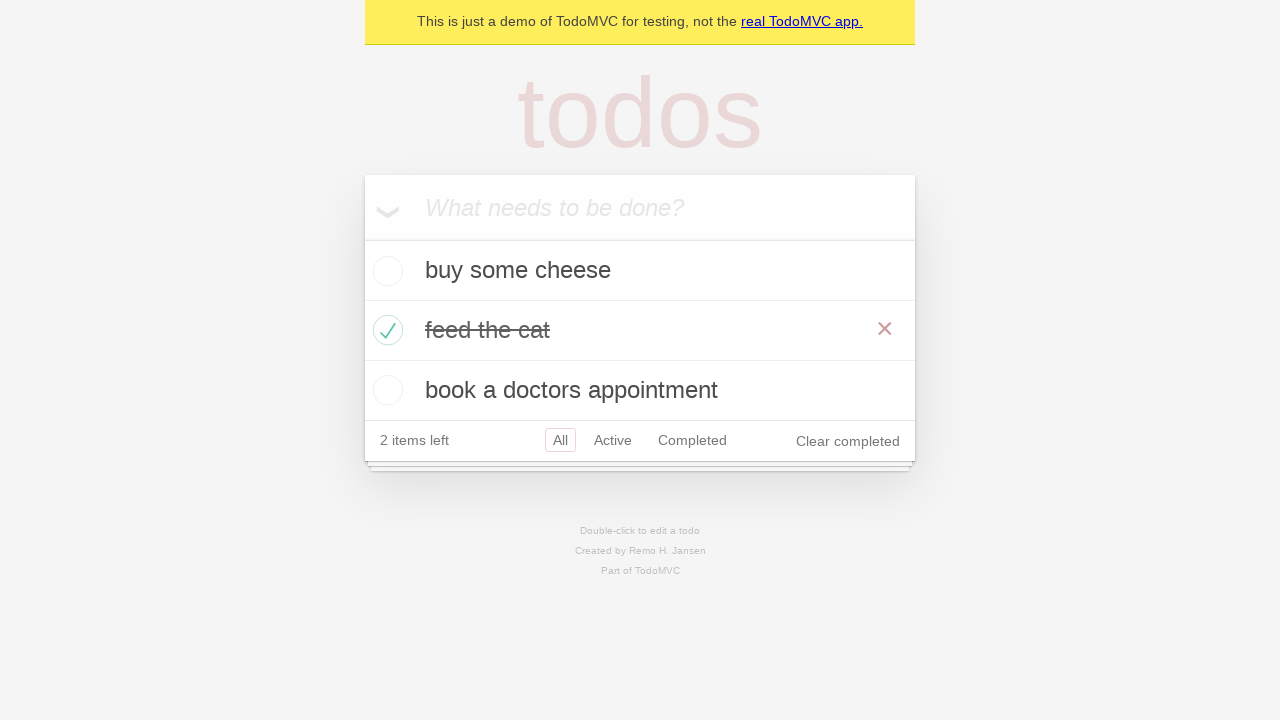

Clicked 'Clear completed' button to remove completed items at (848, 441) on internal:role=button[name="Clear completed"i]
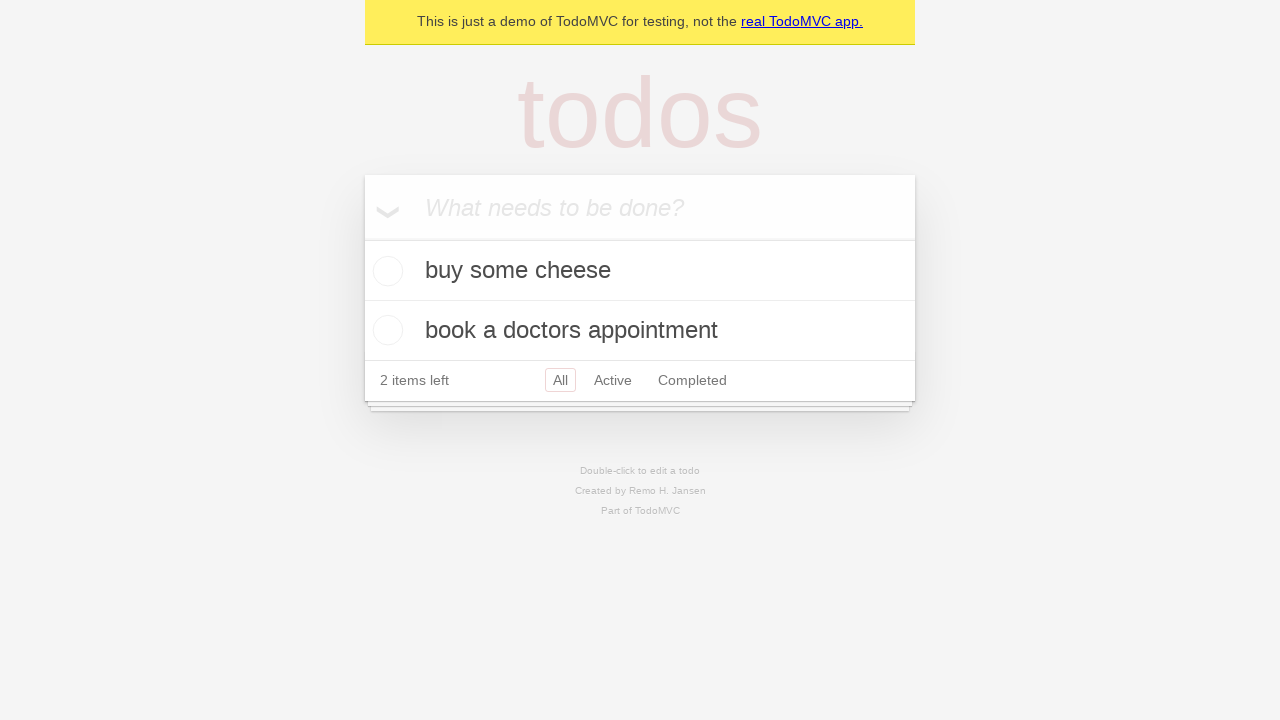

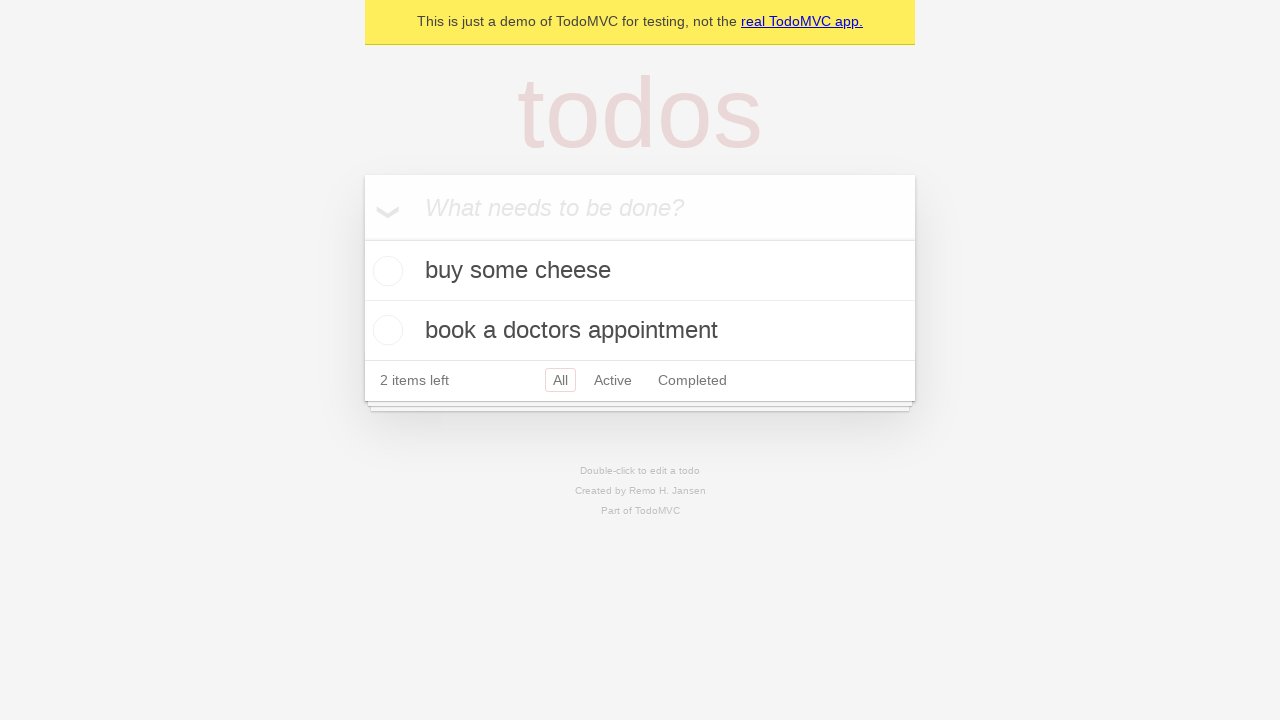